Tests a practice form by filling in first name, last name, email, selecting gender, entering phone number, and verifying the submission confirmation modal appears

Starting URL: https://demoqa.com/automation-practice-form

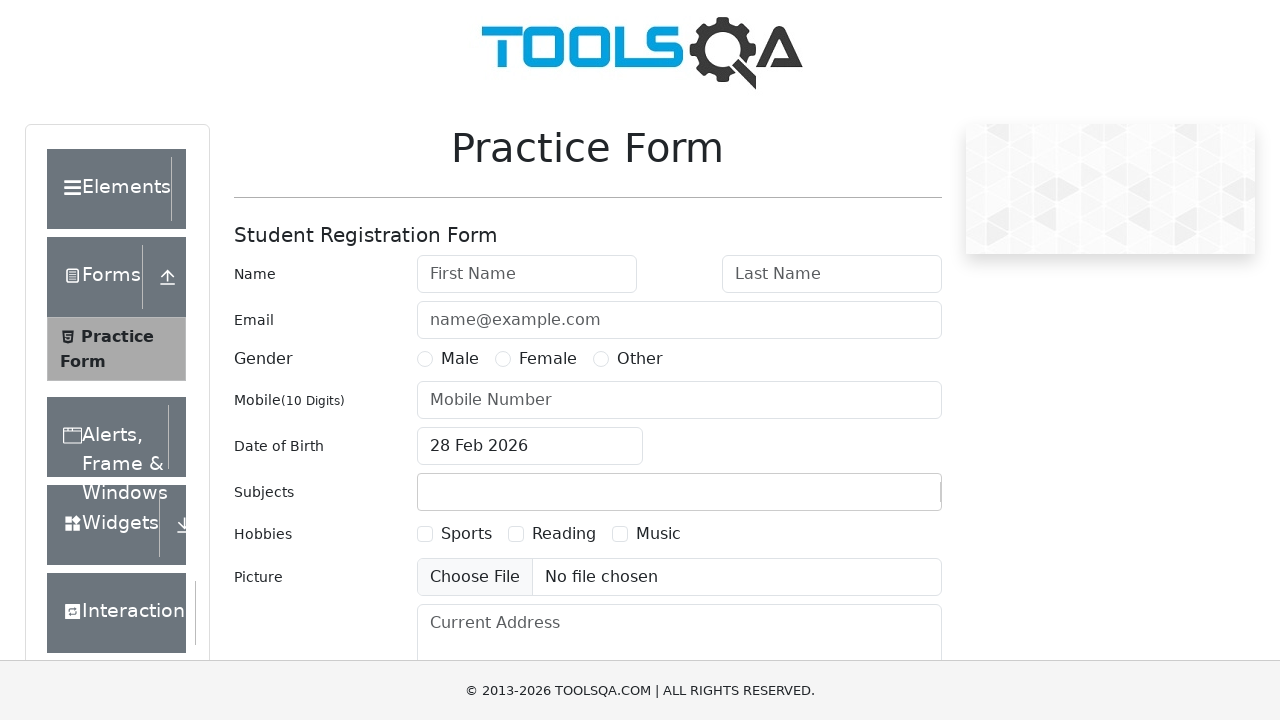

Filled first name field with 'TestFirstName' on #firstName
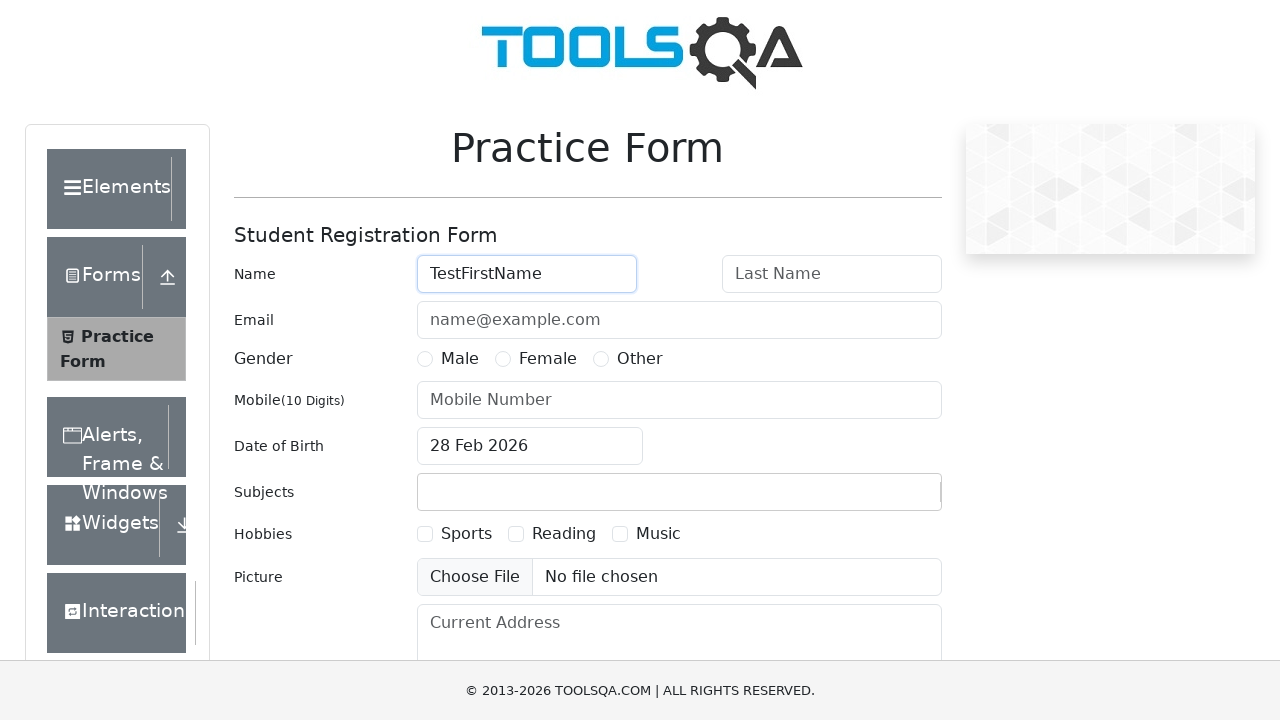

Filled last name field with 'TestLastName' on #lastName
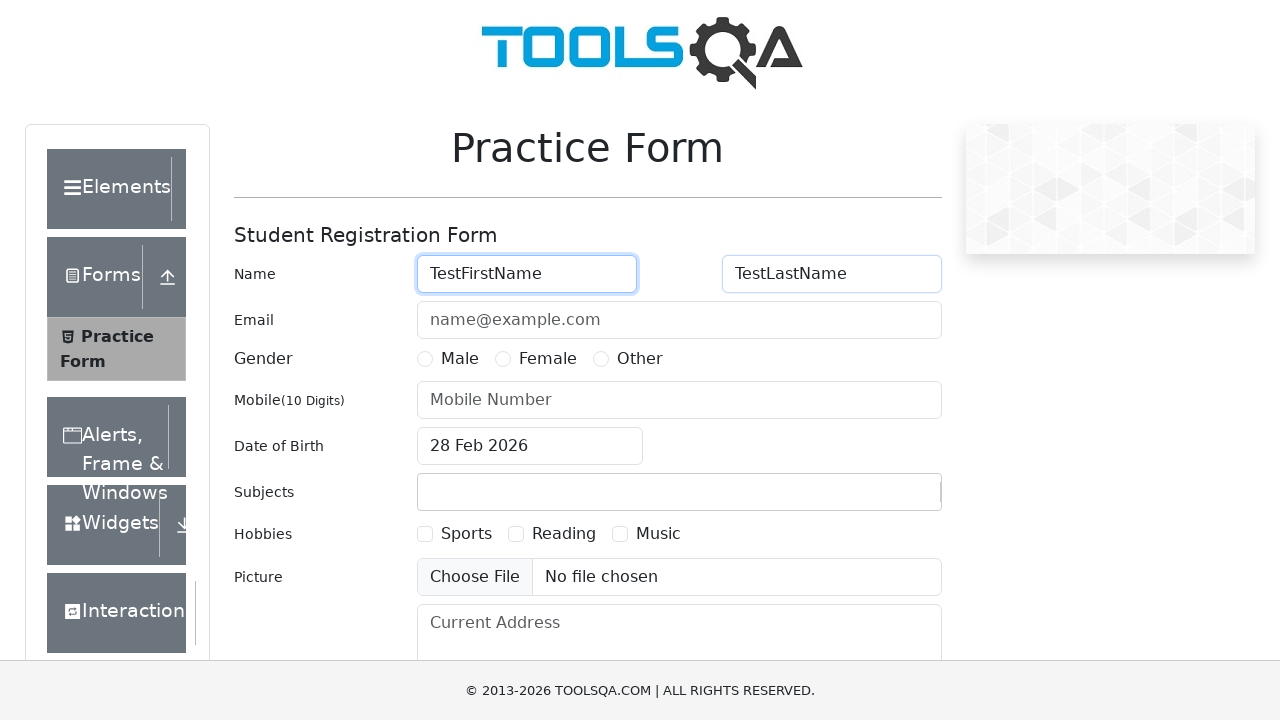

Filled email field with 'testemail@gmail.com' on #userEmail
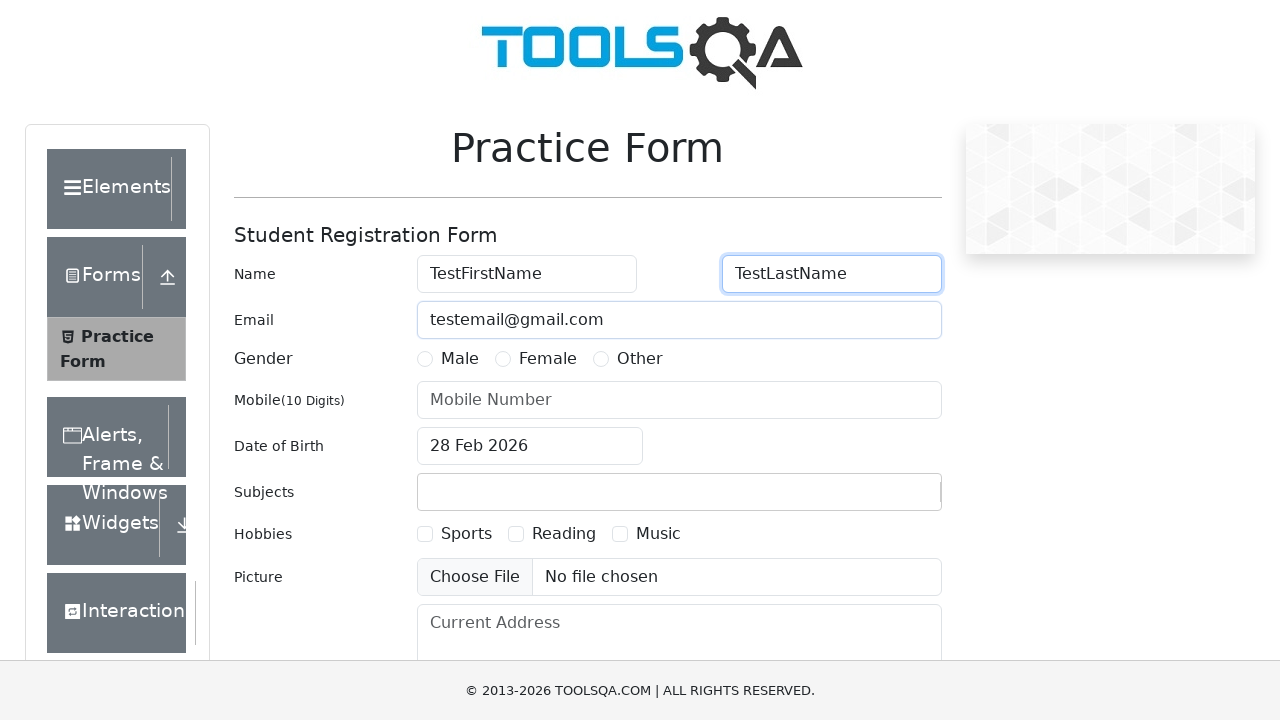

Selected Male gender option at (460, 359) on label[for='gender-radio-1']
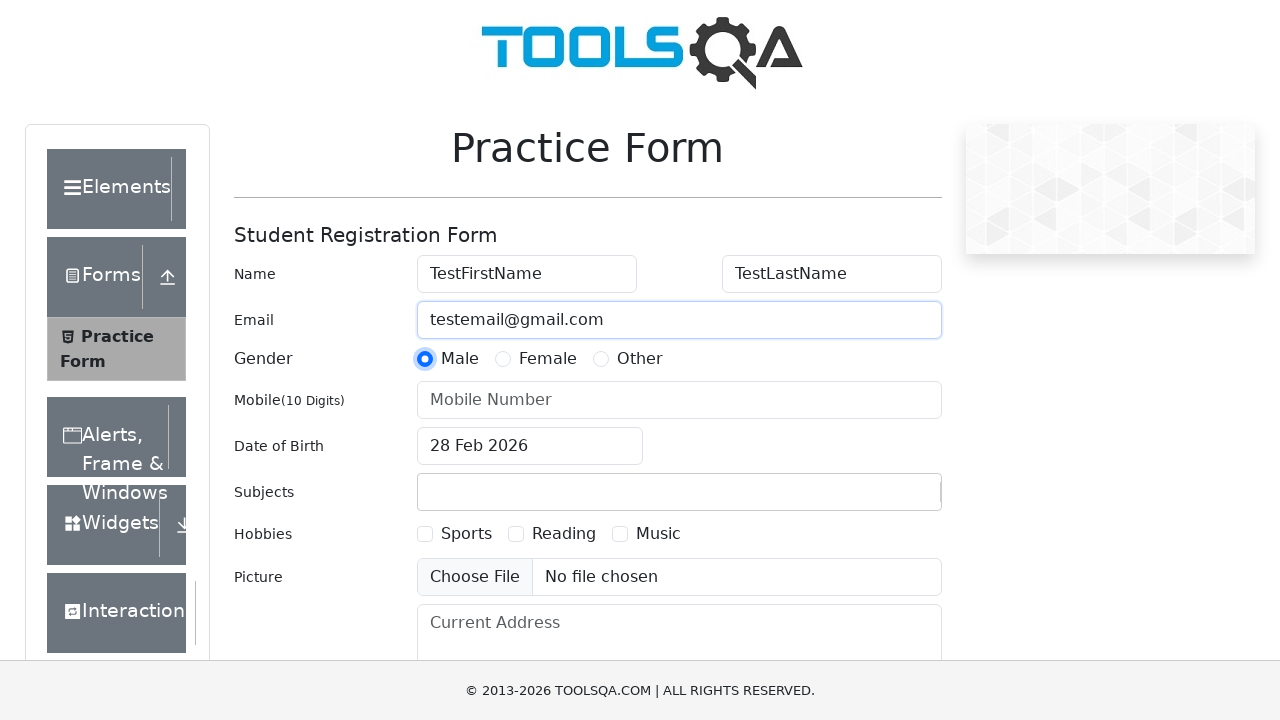

Filled phone number field with '1111111111' on #userNumber
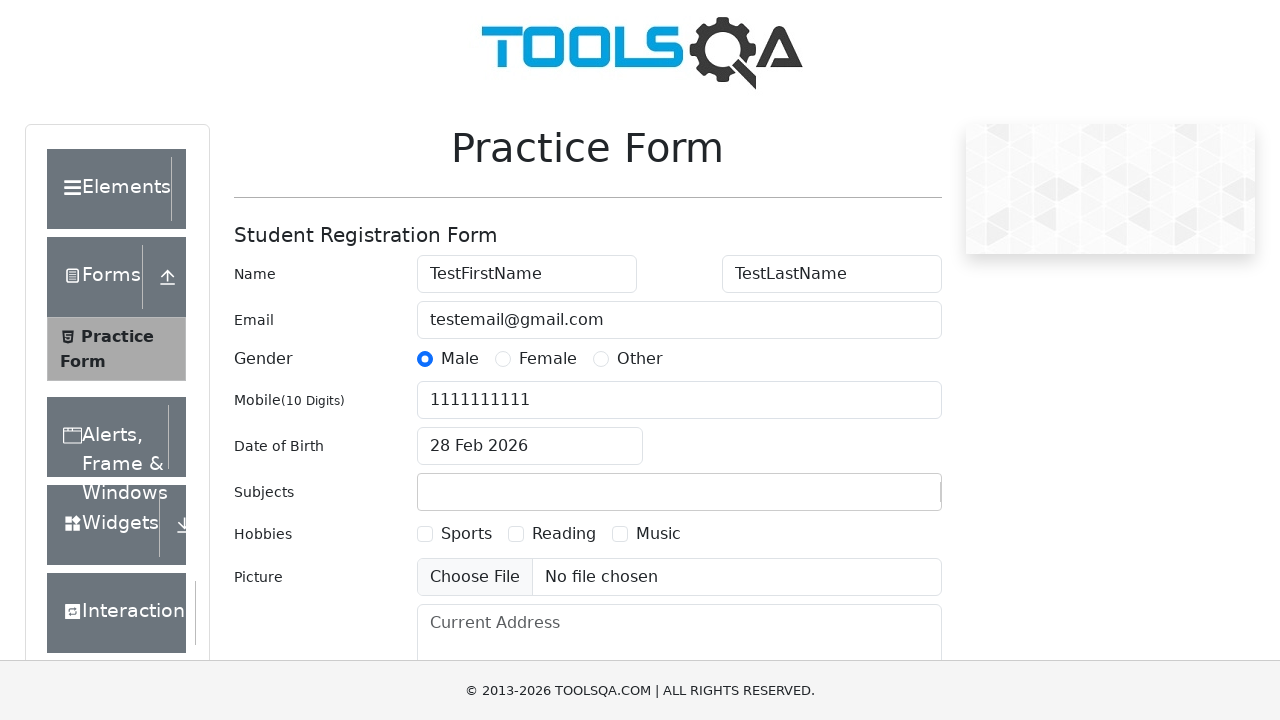

Clicked submit button to submit the form at (885, 499) on #submit
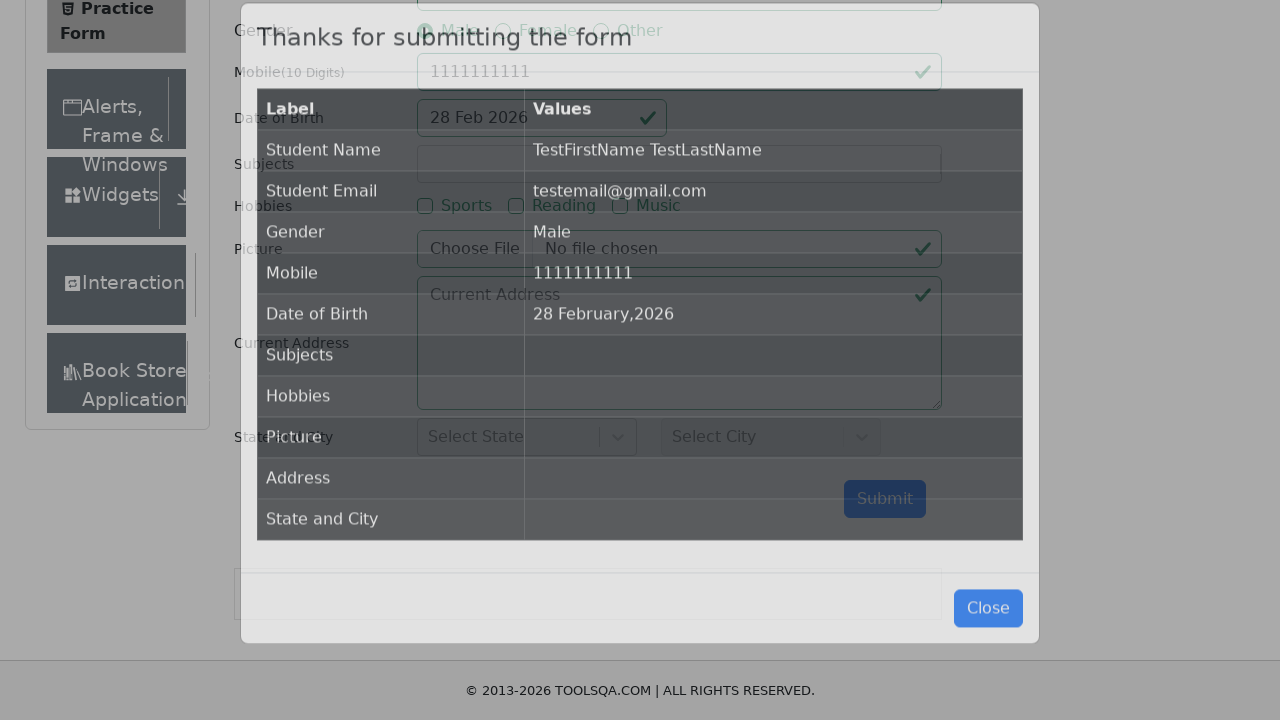

Submission confirmation modal appeared
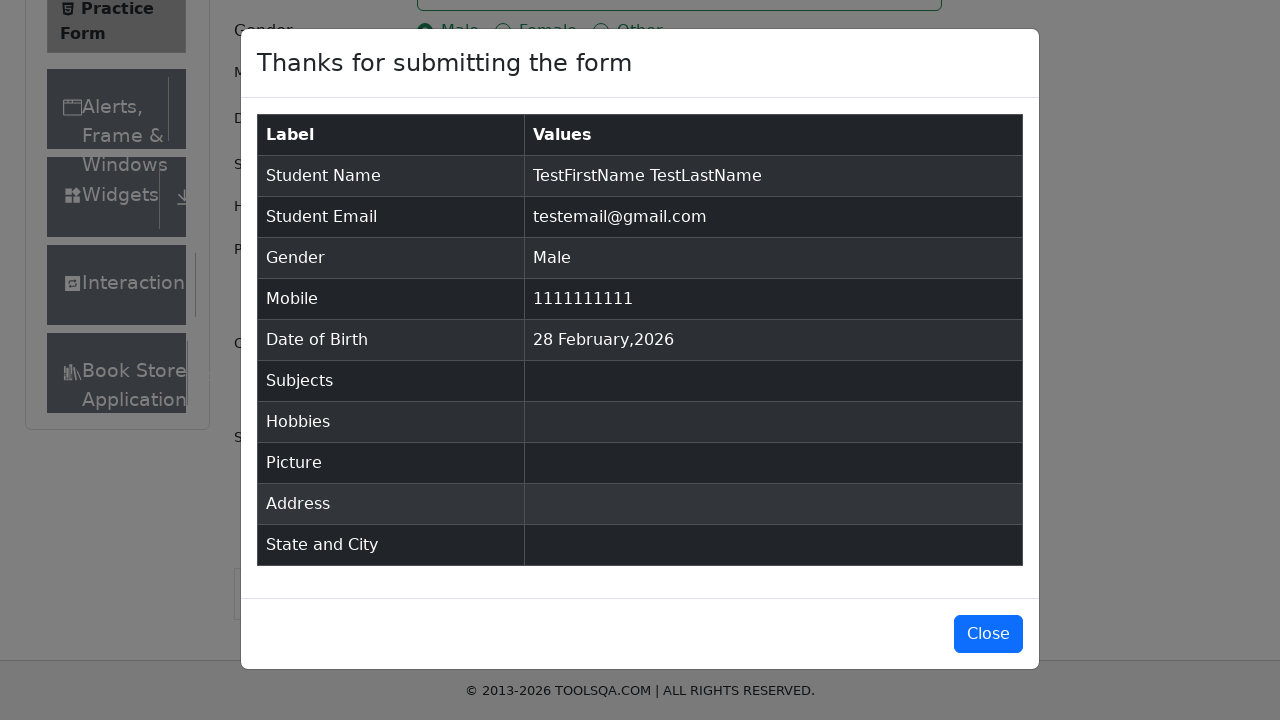

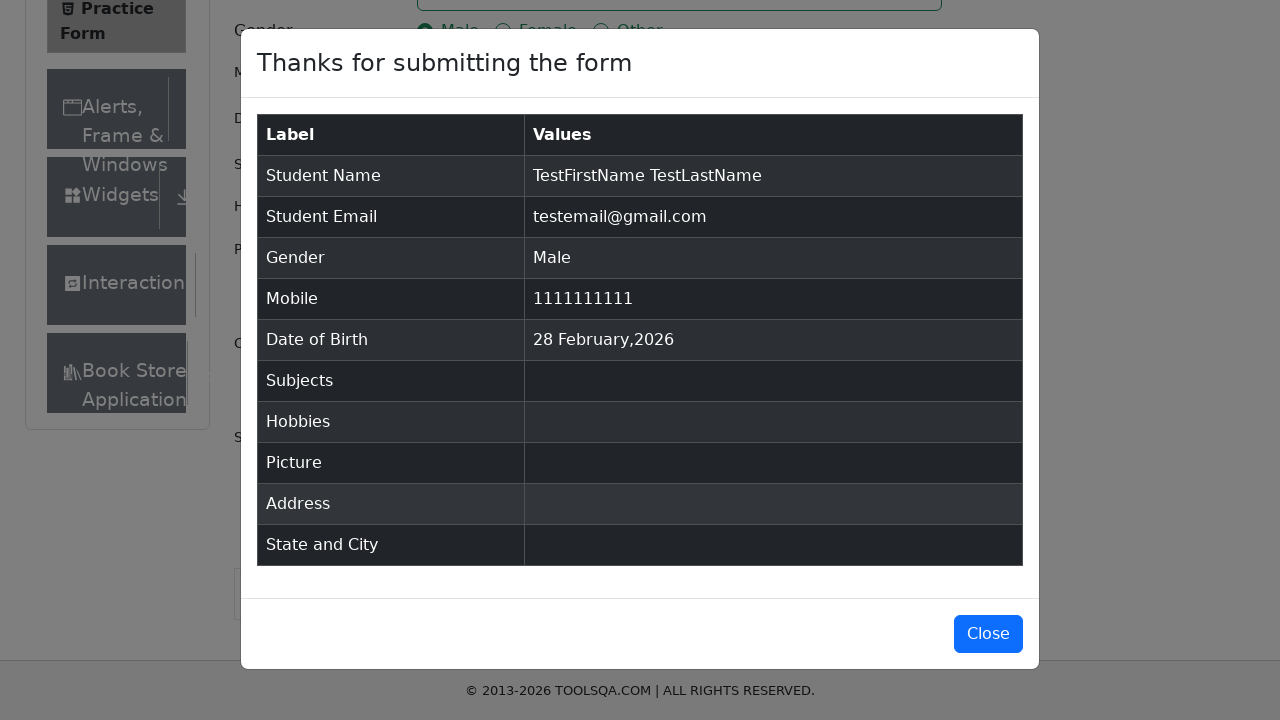